Tests hover functionality by hovering over a user image to reveal hidden content, then clicking the revealed profile link and verifying navigation to the user's profile page.

Starting URL: http://the-internet.herokuapp.com/hovers

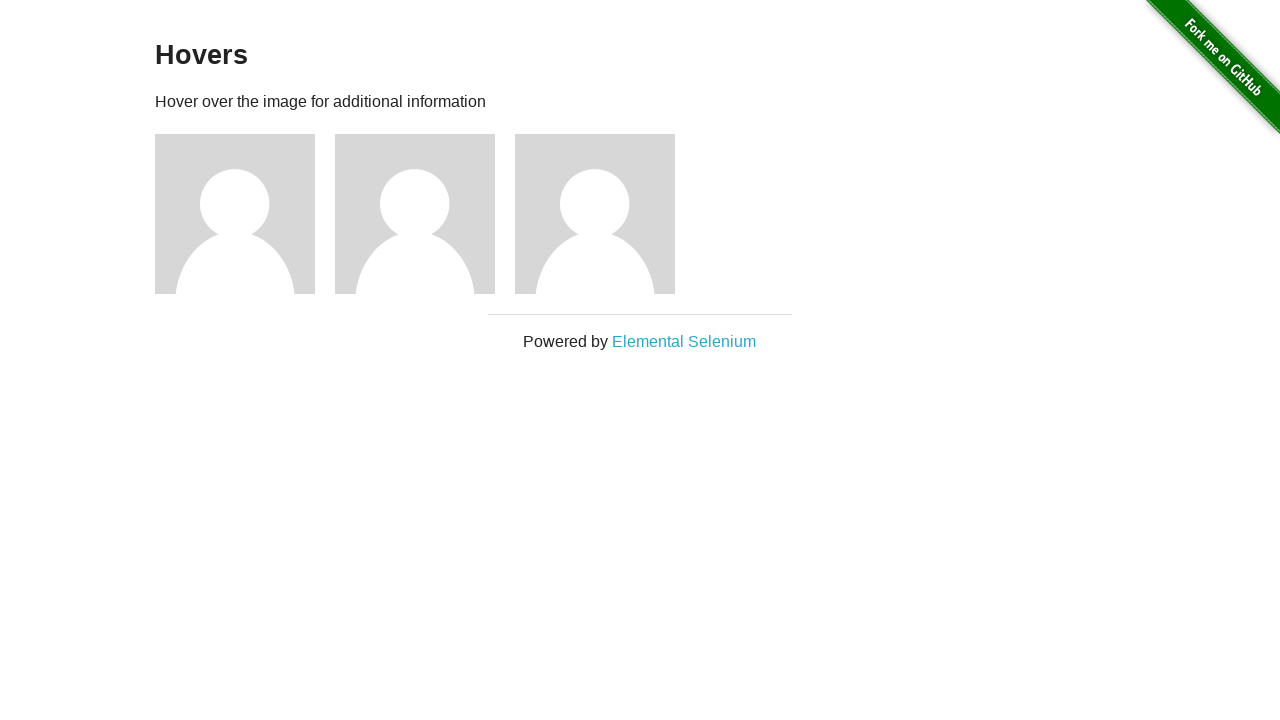

Waited for user images to load on hovers page
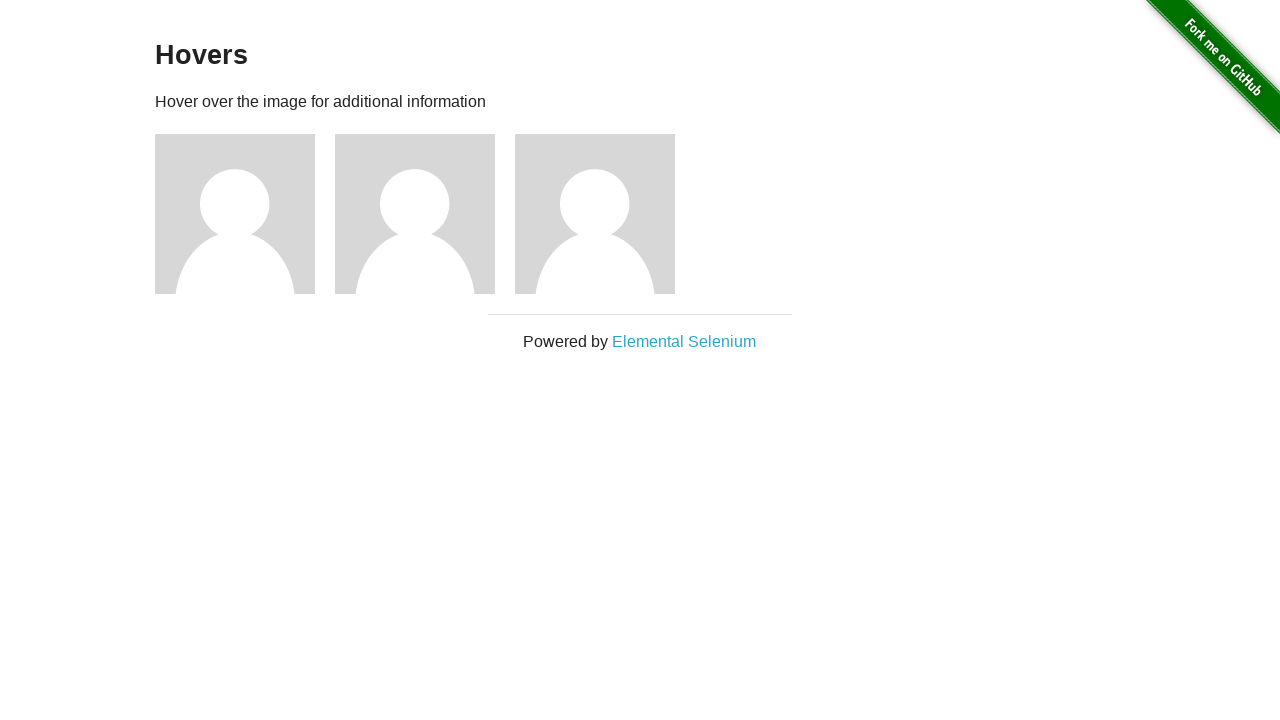

Hovered over first user image to reveal hidden content at (235, 214) on (//*[@class='figure']/img)[1]
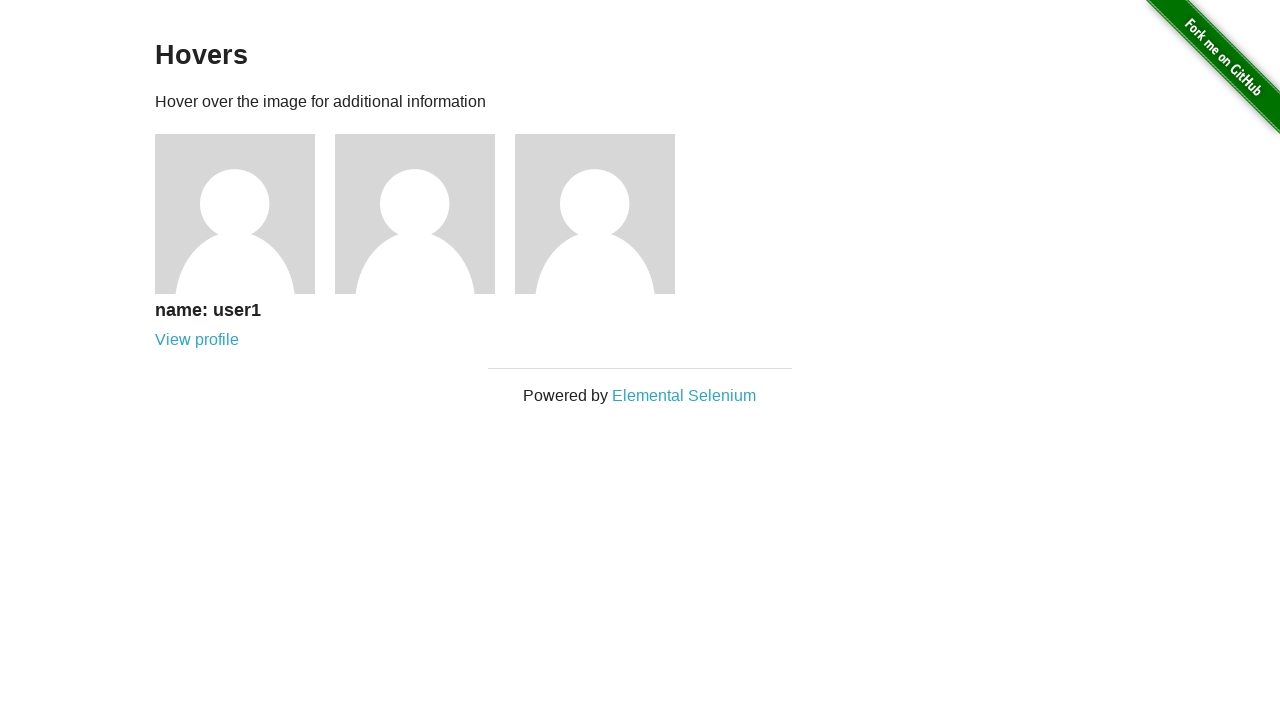

Waited for profile information to become visible on hover
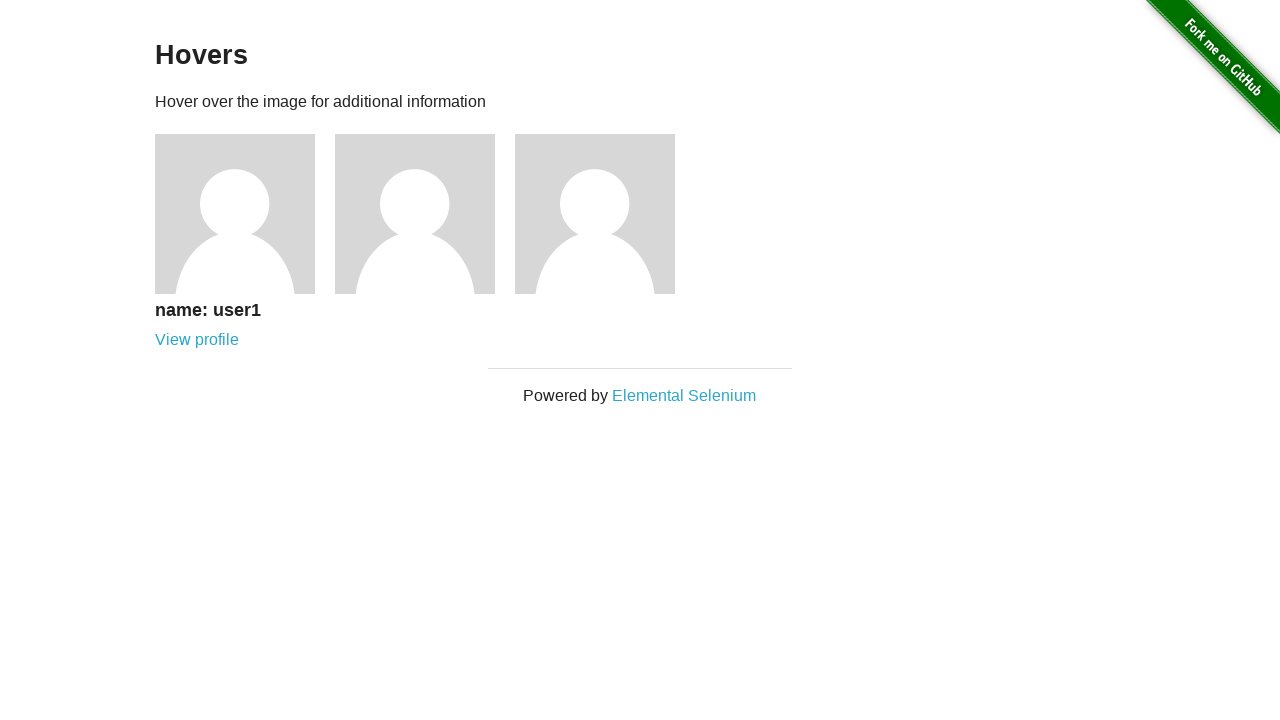

Retrieved revealed profile name: name: user1
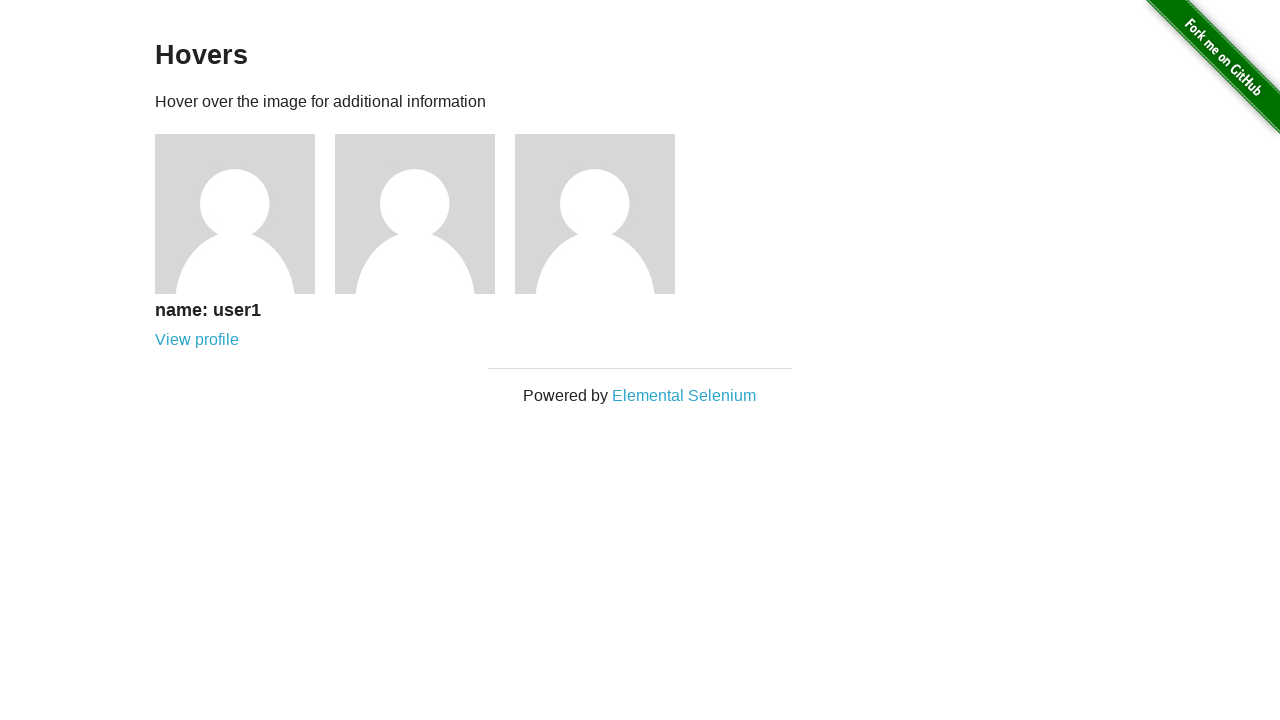

Clicked on the revealed profile link at (197, 340) on .figure .figcaption a >> nth=0
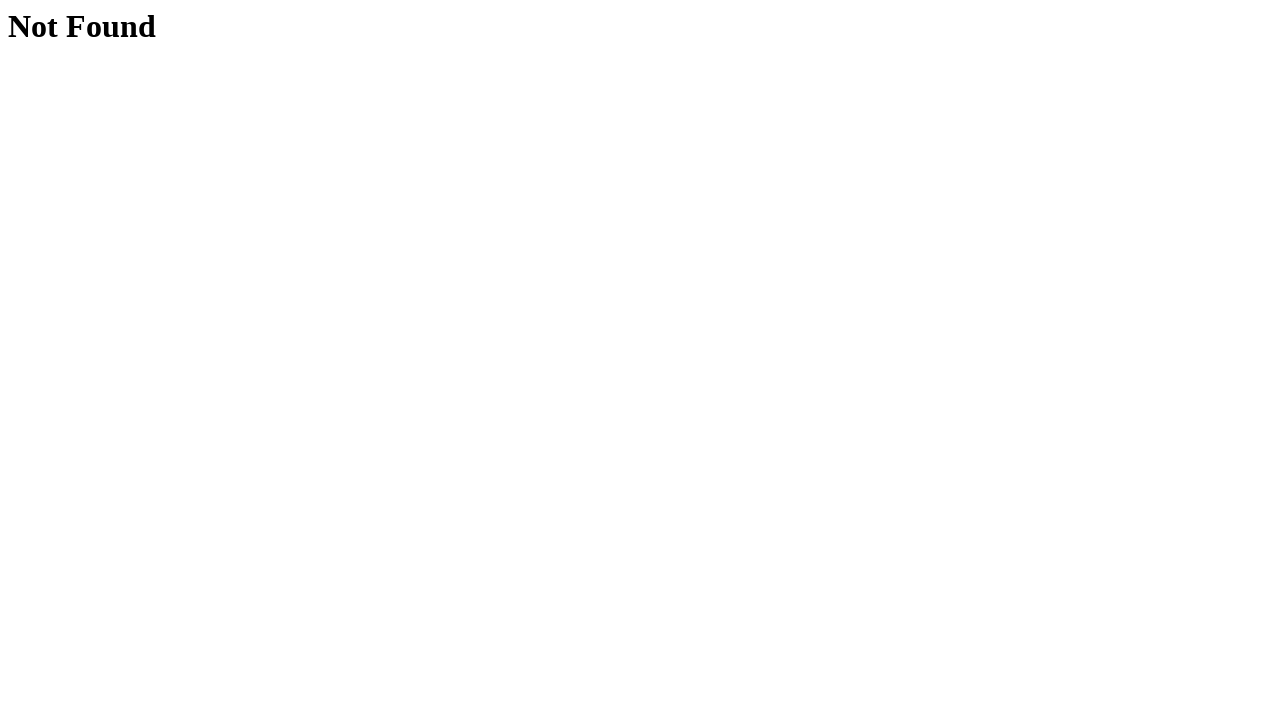

Successfully navigated to user profile page (users/1)
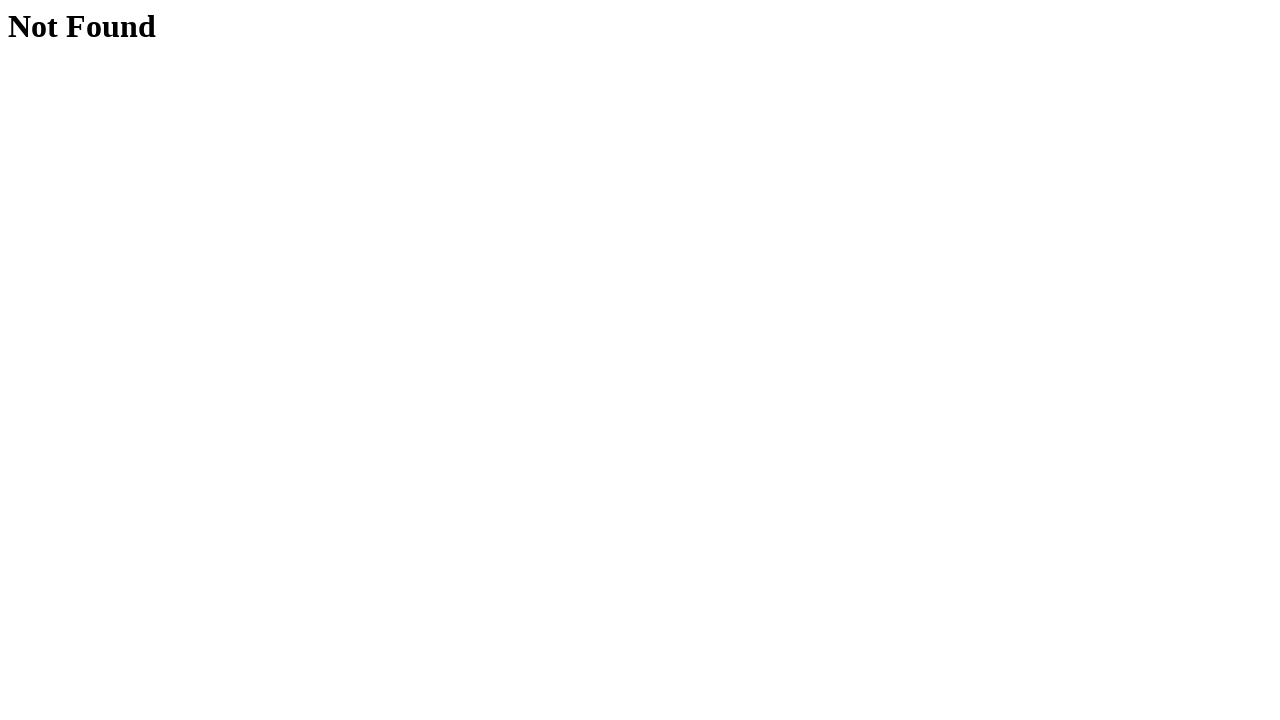

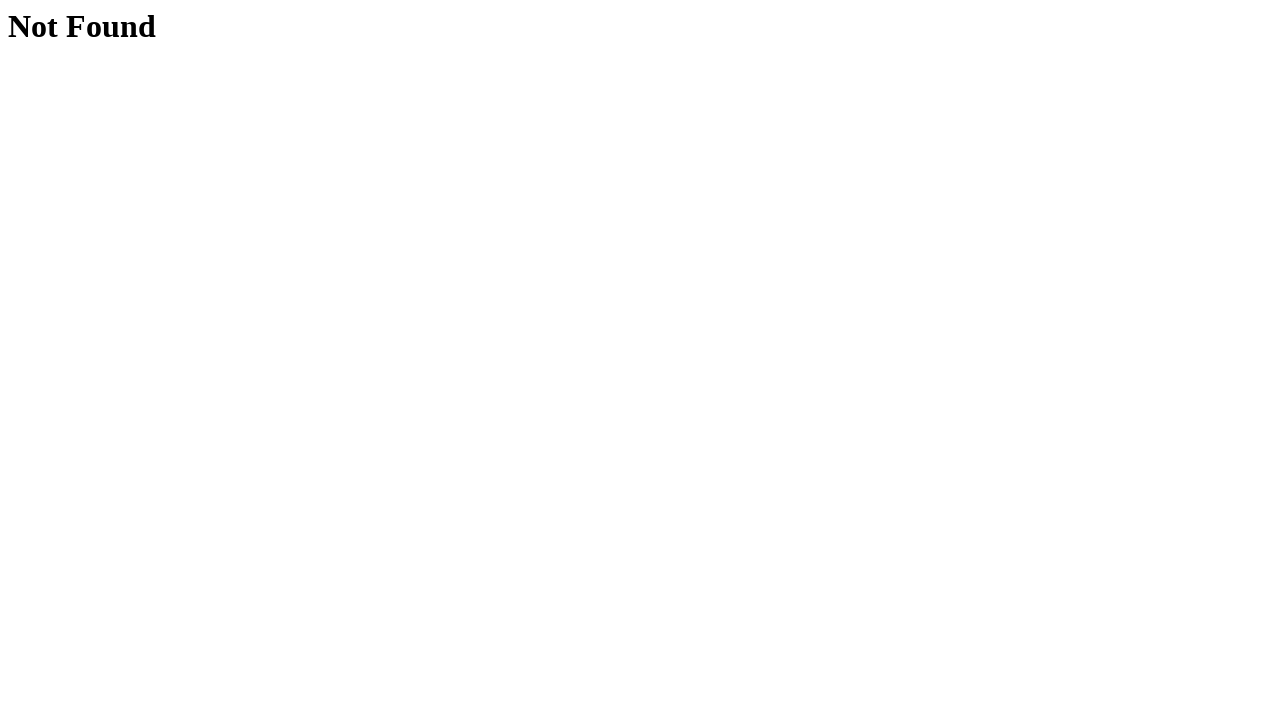